Tests login functionality with invalid credentials and verifies that an error message is displayed

Starting URL: https://www.saucedemo.com/v1/index.html

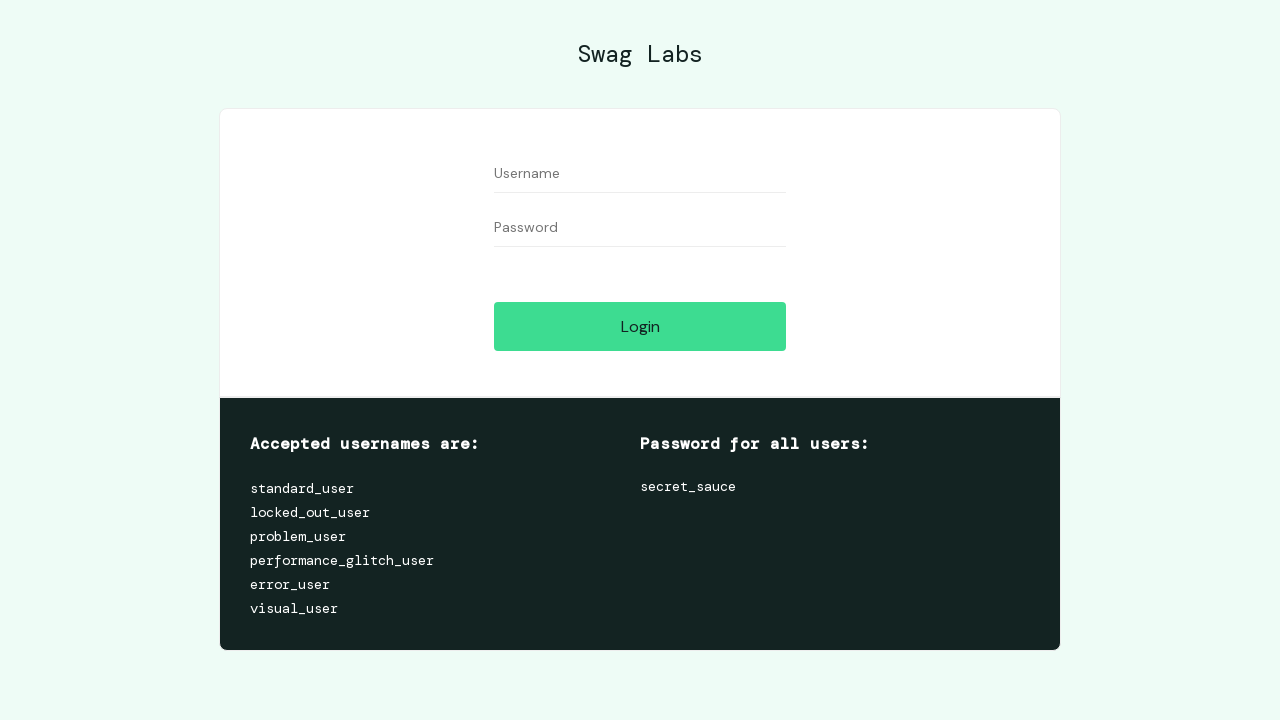

Username field became visible
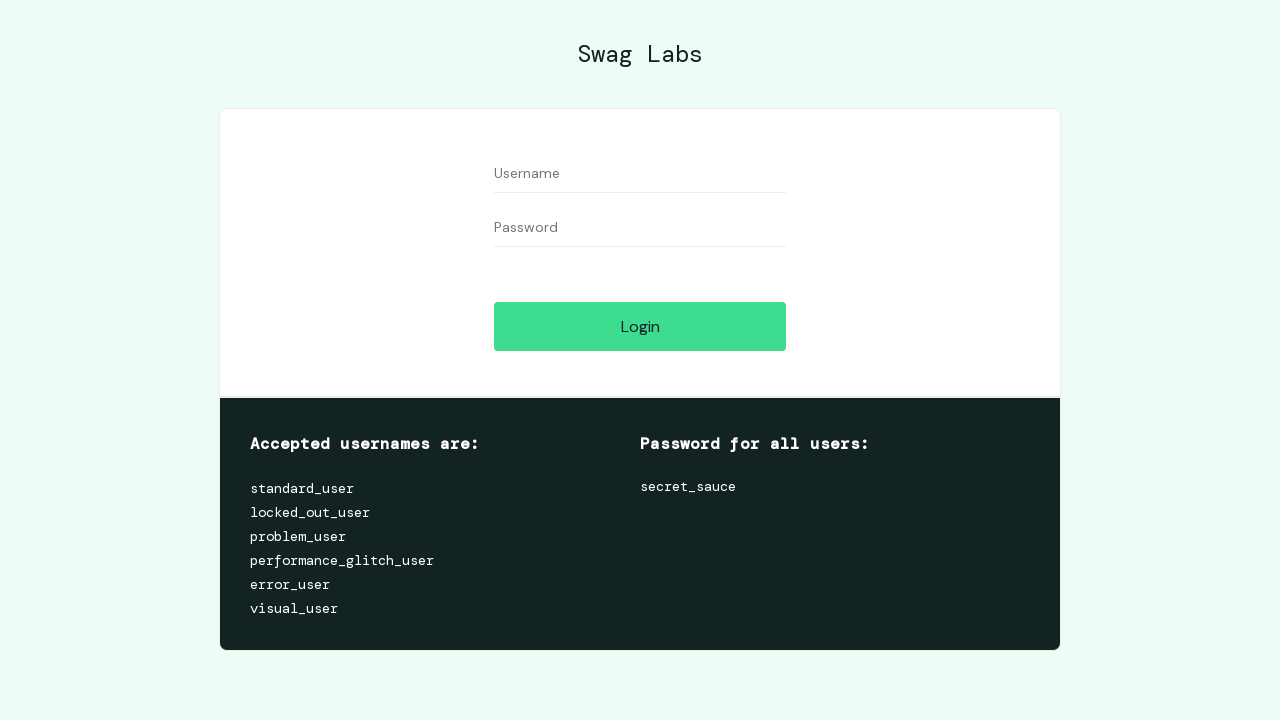

Filled username field with 'invalid_user' on #user-name
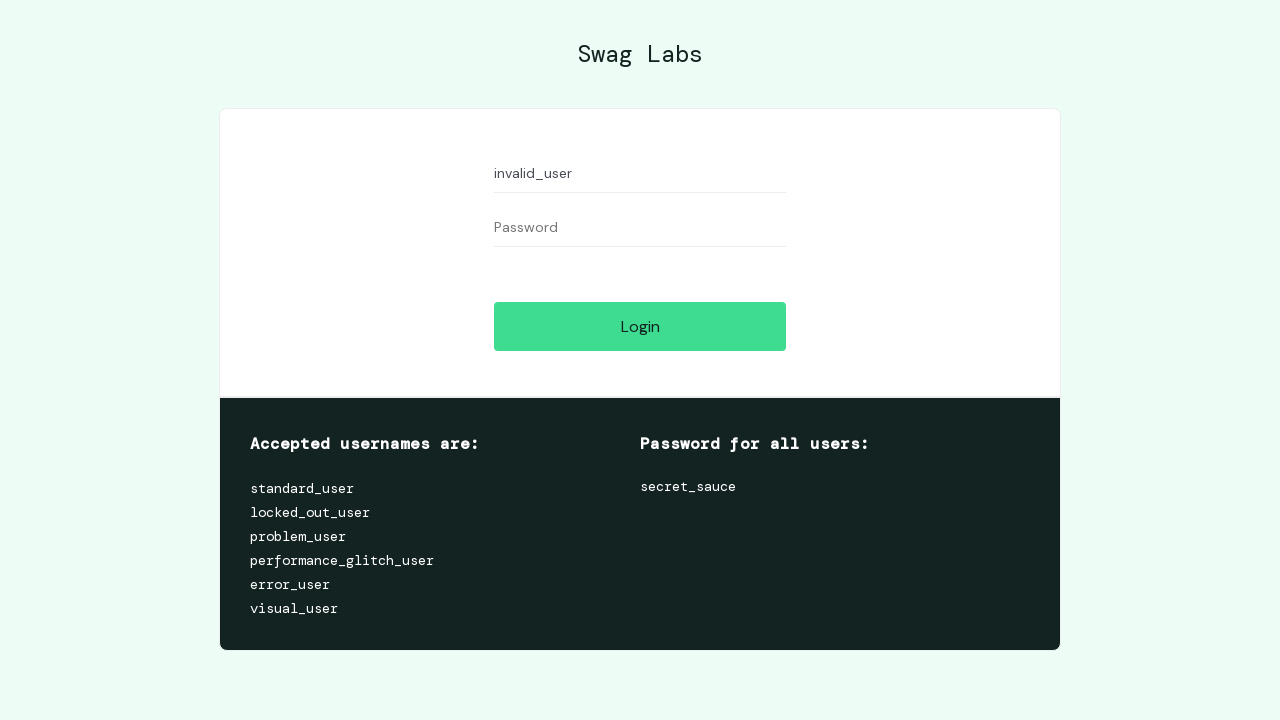

Filled password field with 'invalid_pass' on #password
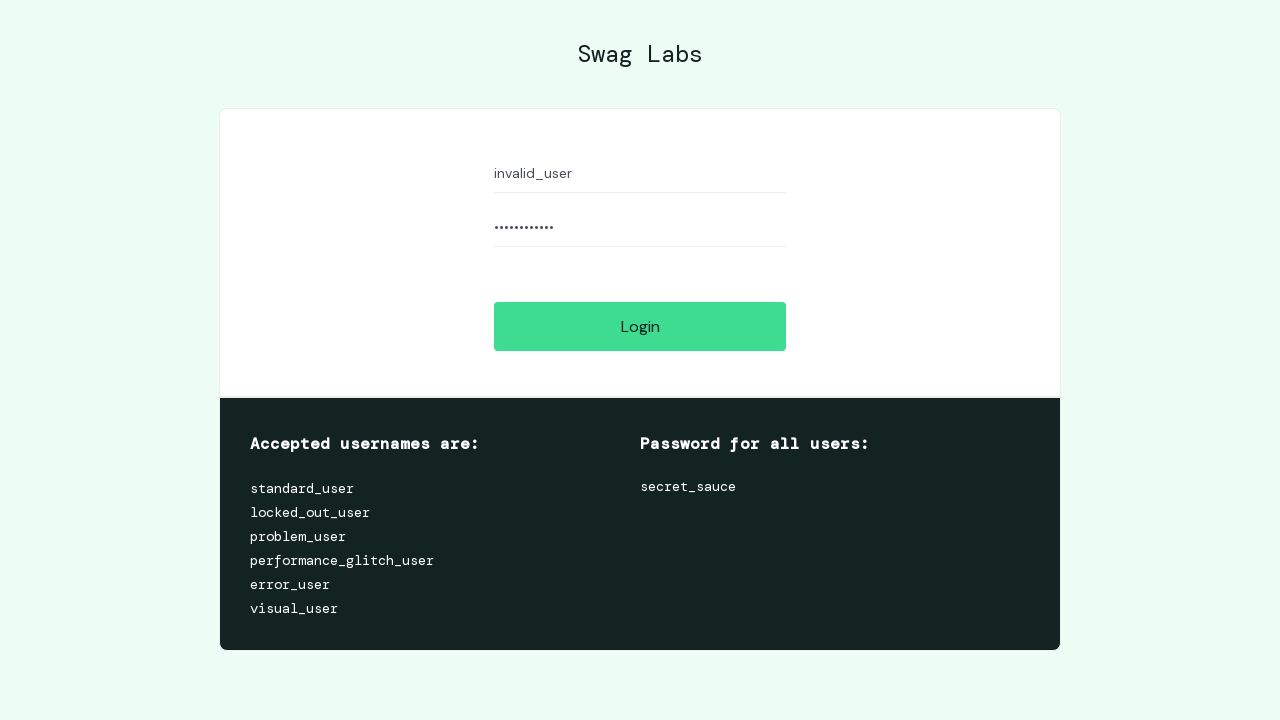

Clicked login button with invalid credentials at (640, 326) on #login-button
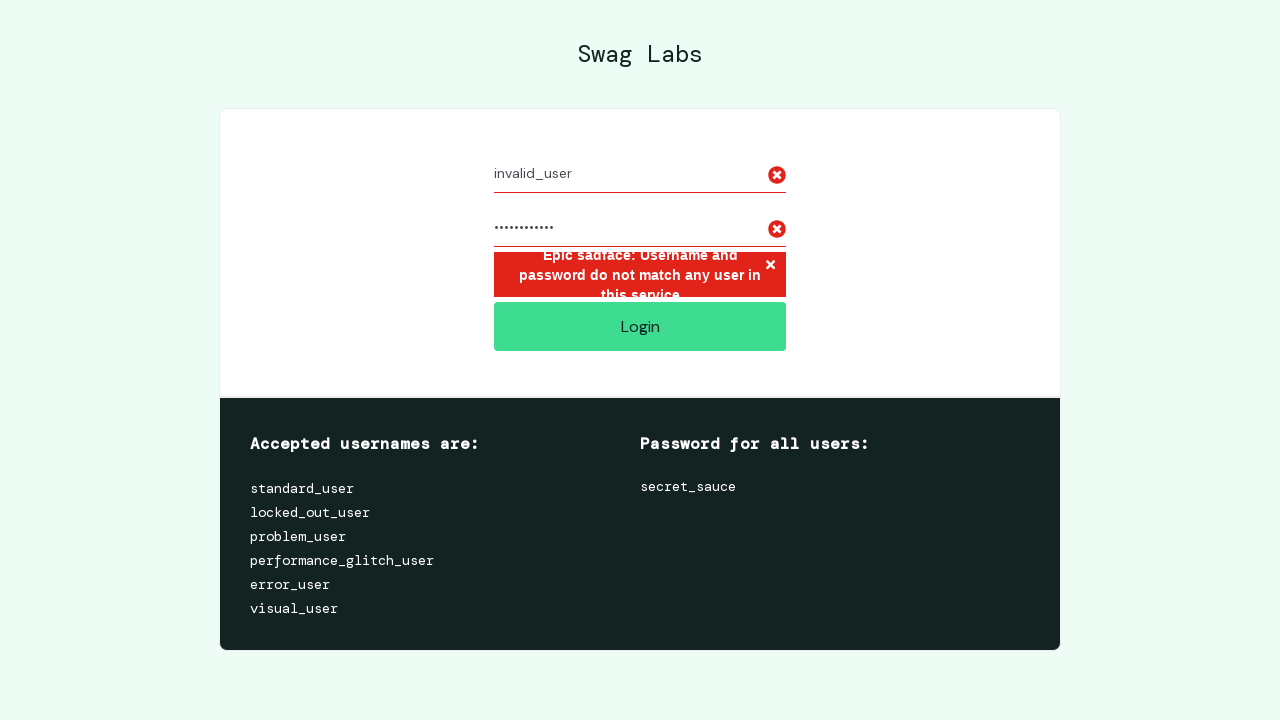

Error message appeared indicating login failure
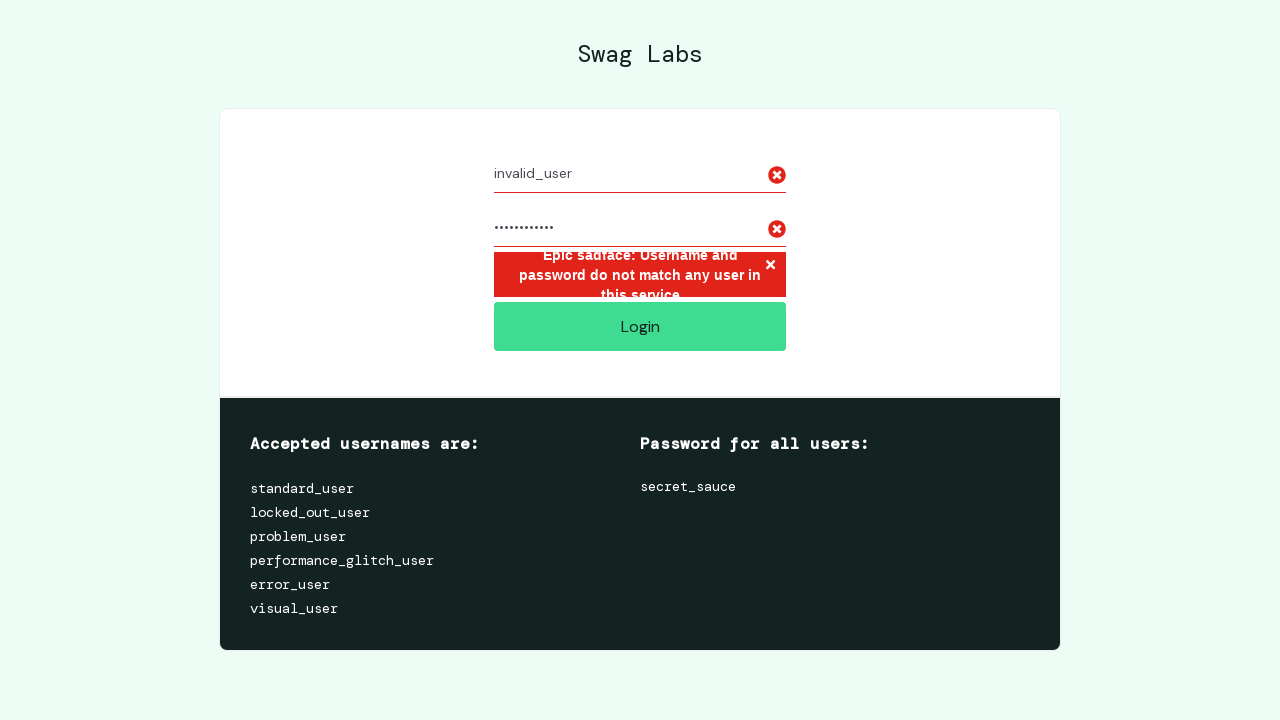

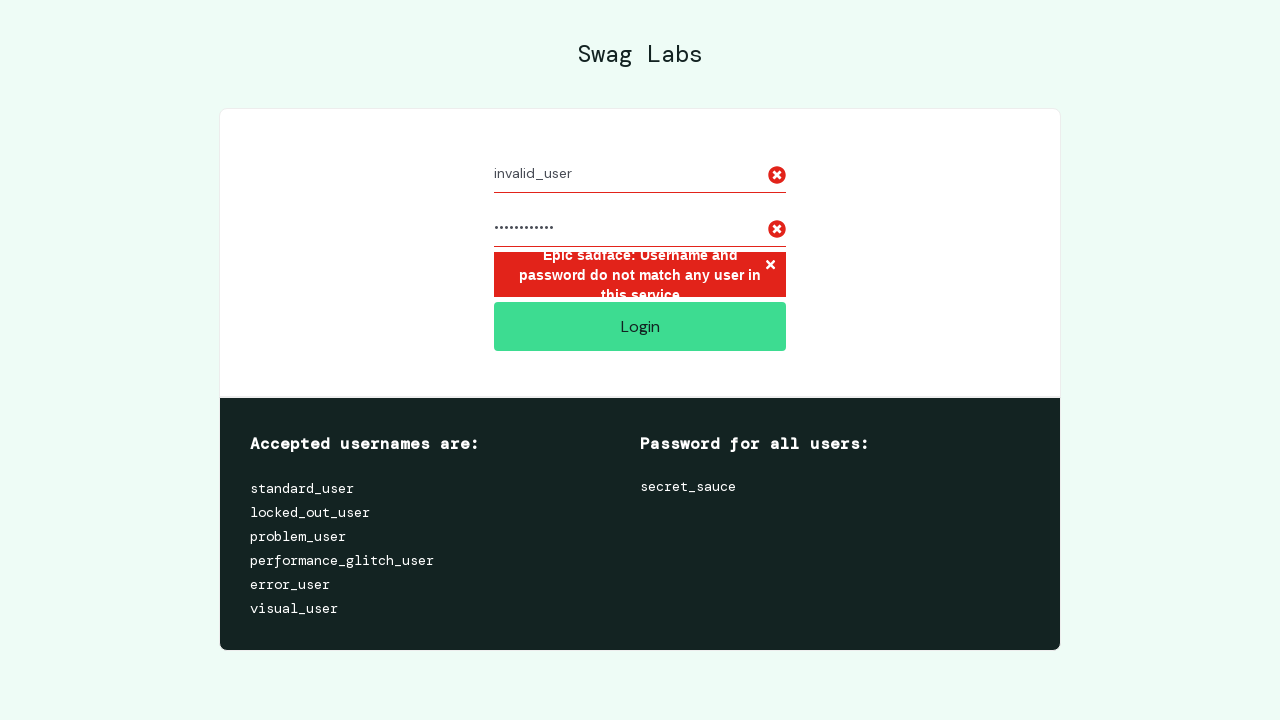